Navigates to AJIO fashion e-commerce website

Starting URL: https://www.ajio.com

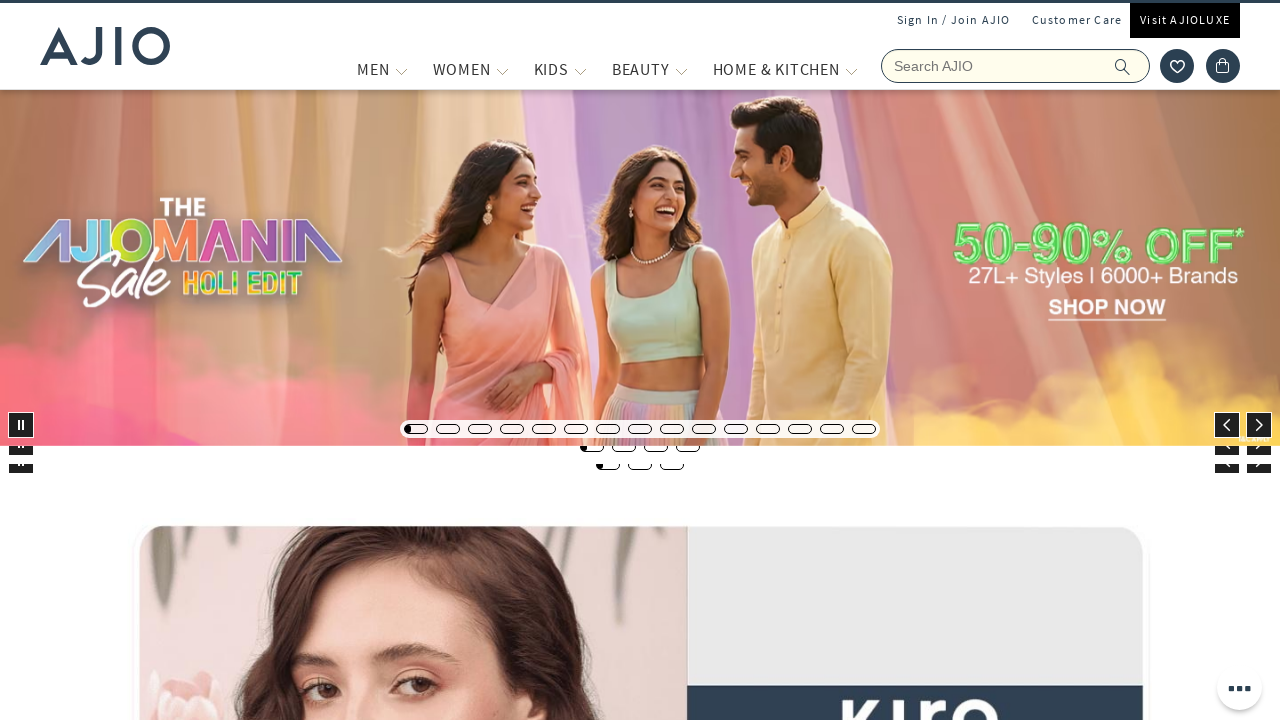

Navigated to AJIO fashion e-commerce website at https://www.ajio.com
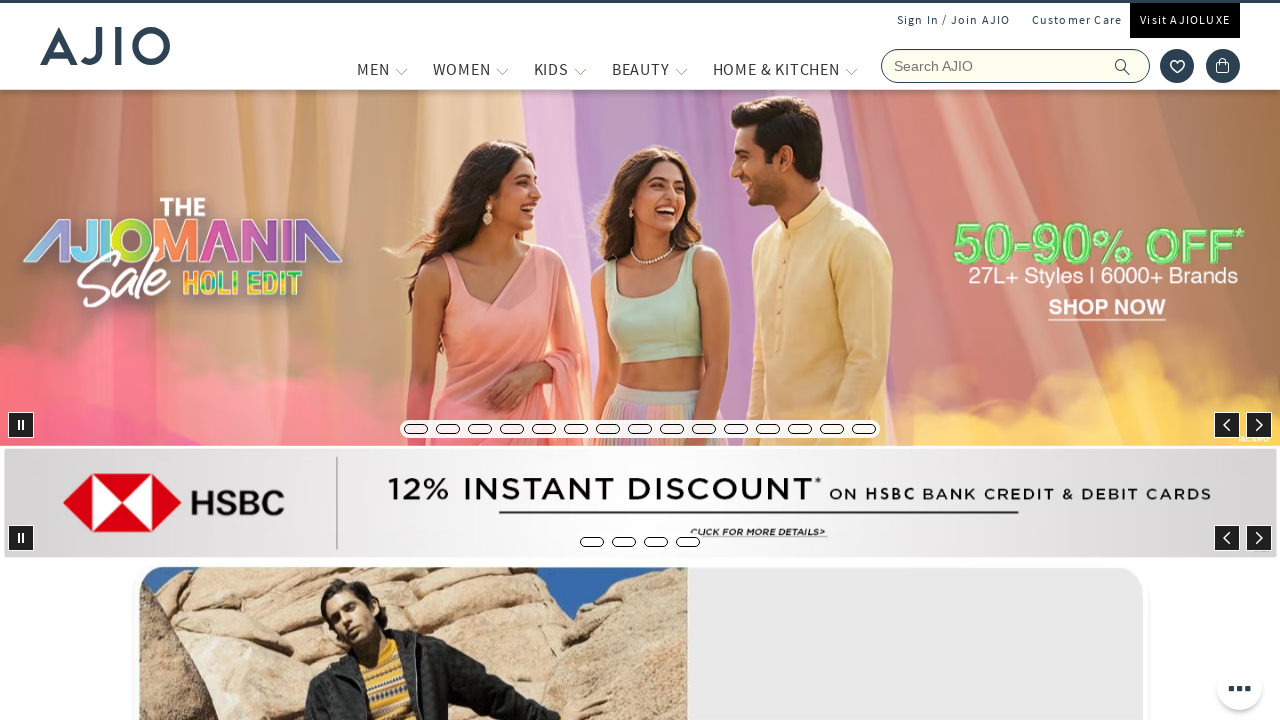

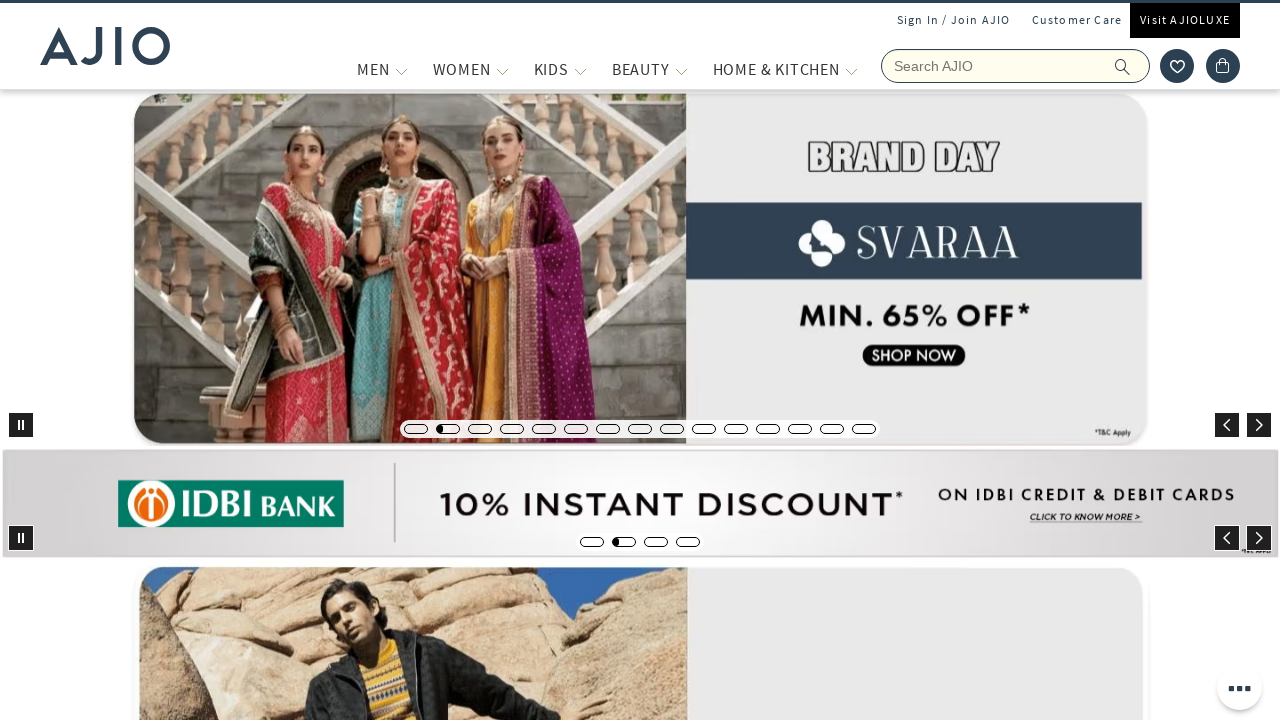